Tests dynamic content loading where an element is rendered after clicking Start button

Starting URL: https://the-internet.herokuapp.com/dynamic_loading/2

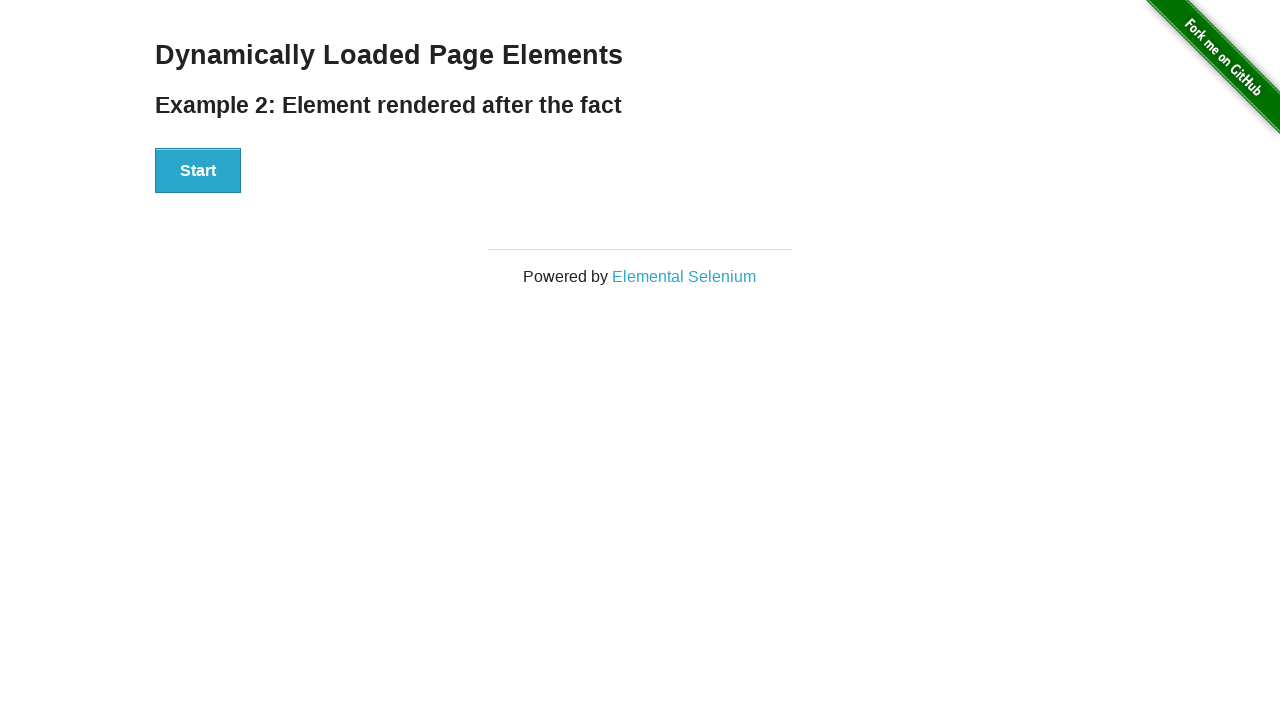

Clicked the Start button to trigger dynamic content loading at (198, 171) on button
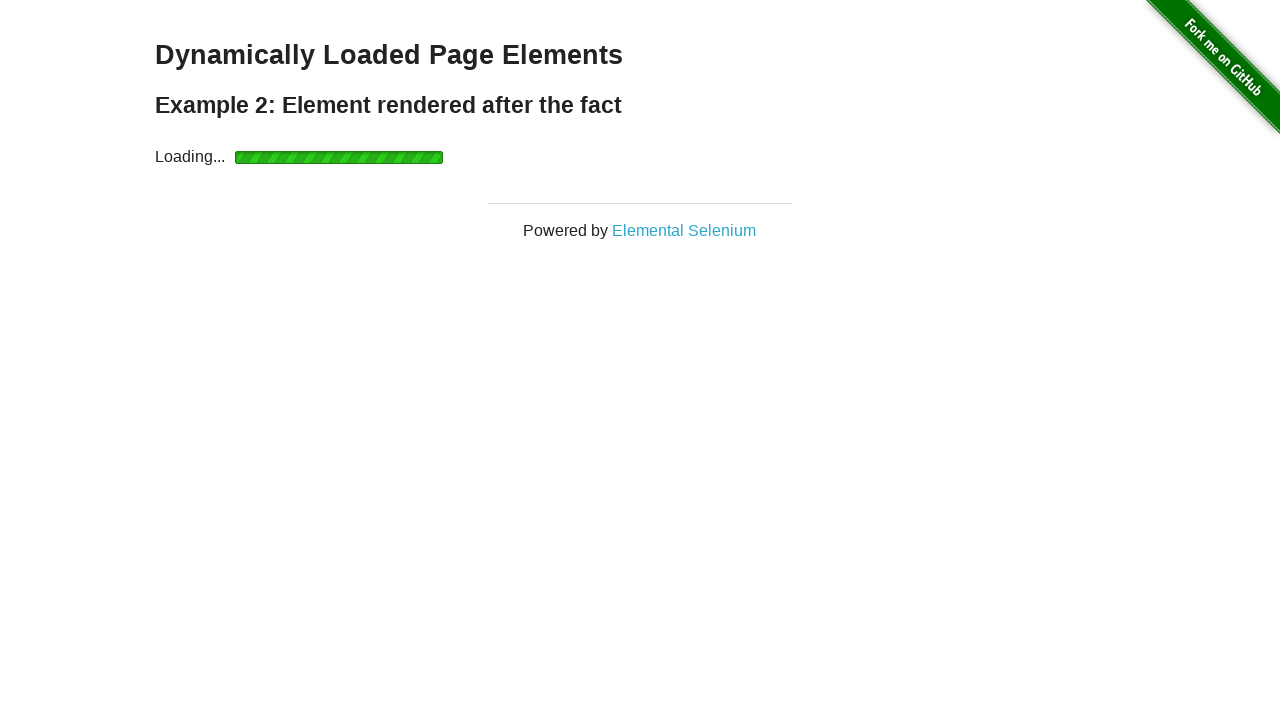

Waited for finish message element to become visible
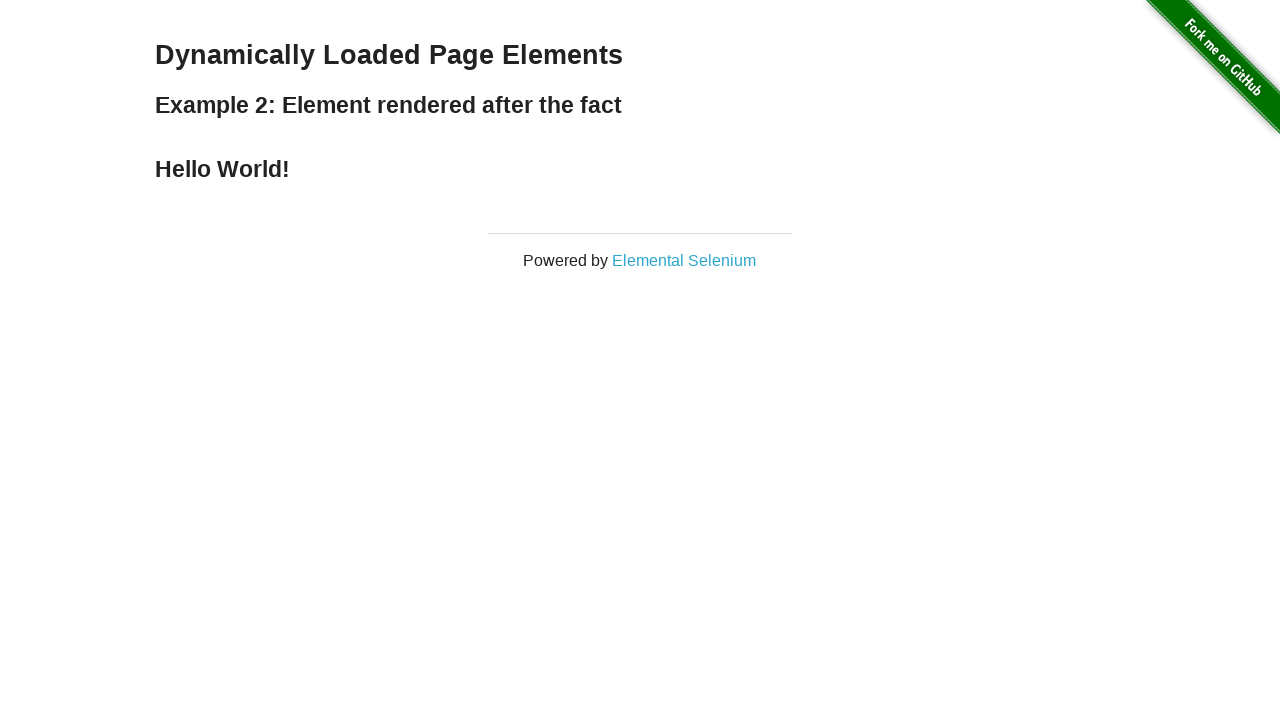

Retrieved finish message text: 'Hello World!'
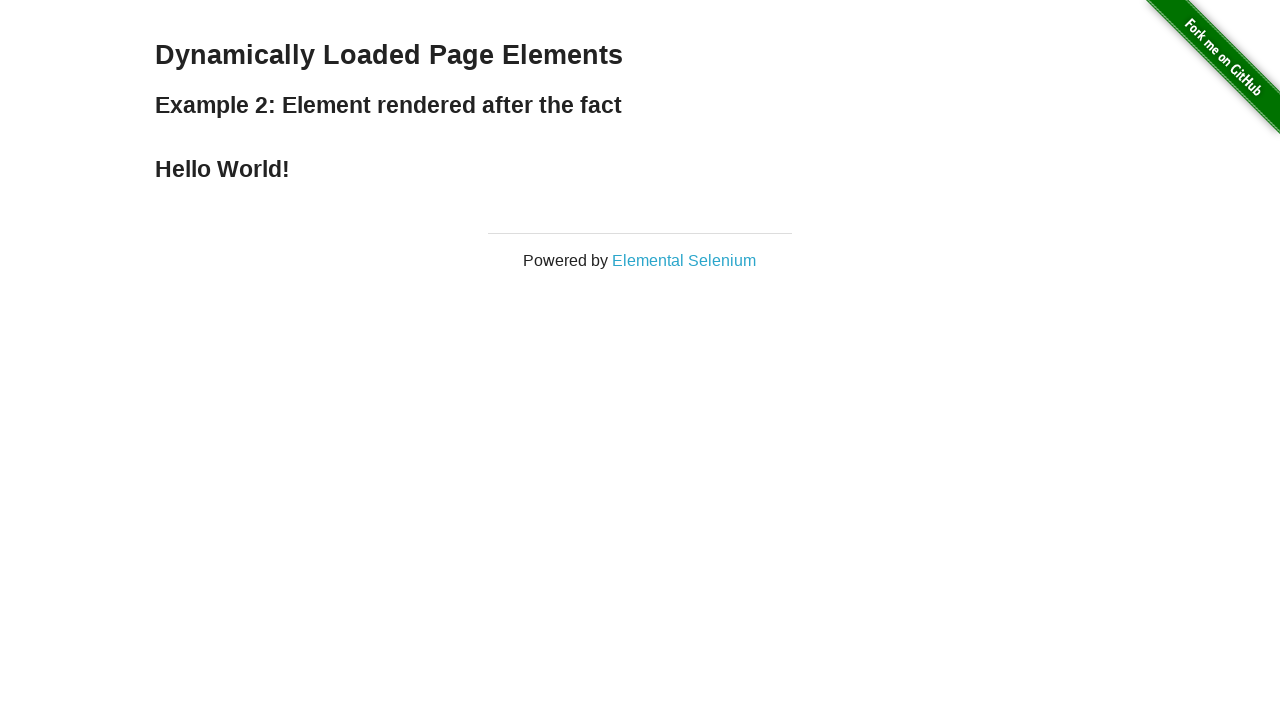

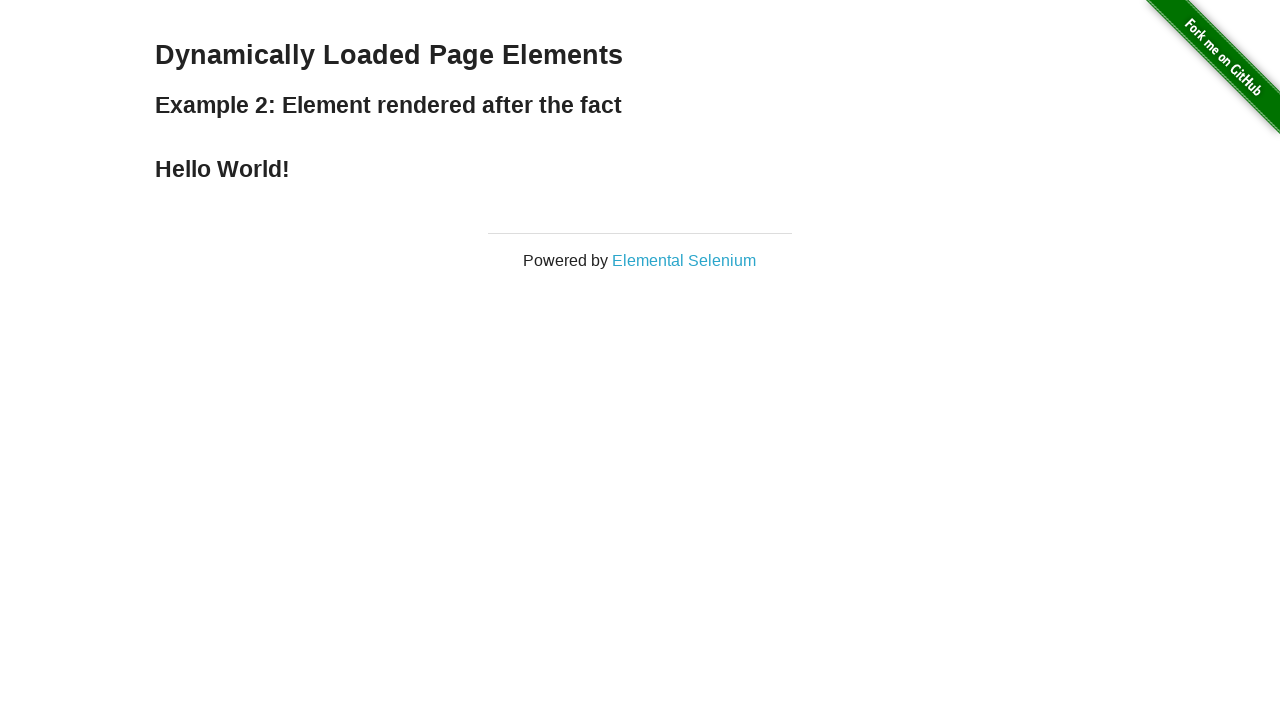